Tests AJAX auto-waiting by clicking a button that triggers an AJAX request, then clicking on the success message element and verifying its content

Starting URL: http://uitestingplayground.com/ajax

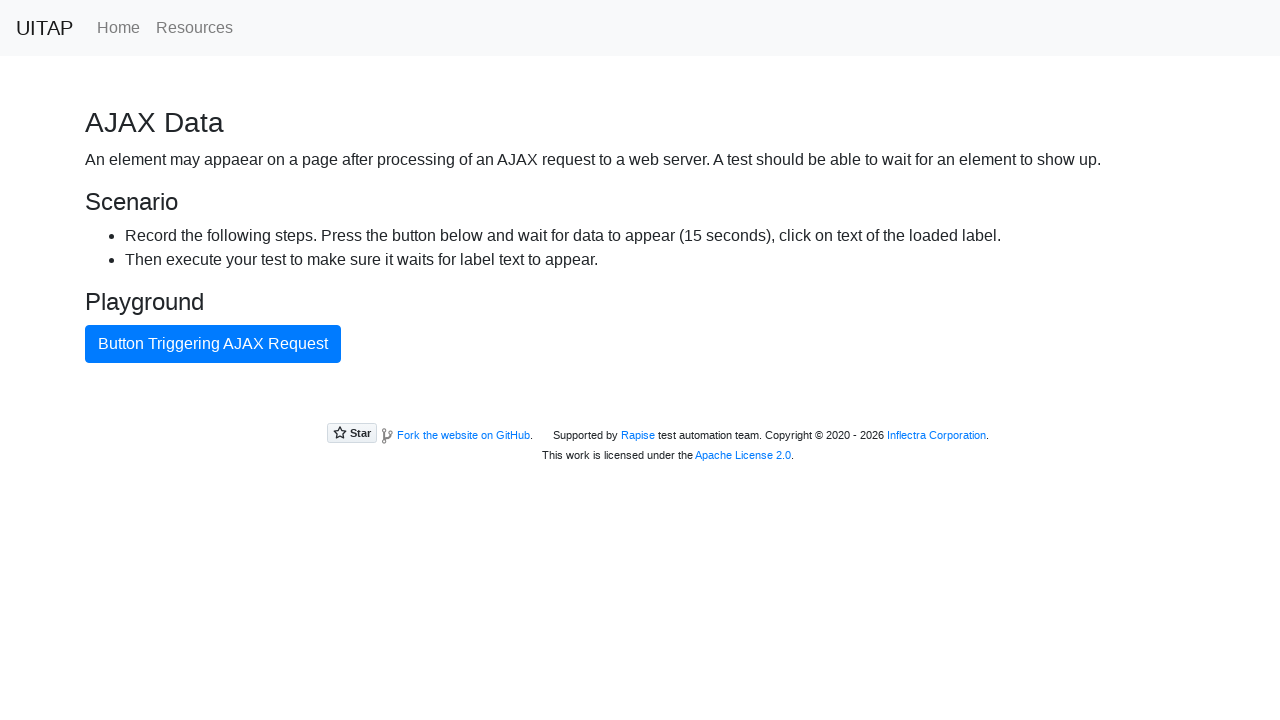

Clicked button triggering AJAX request at (213, 344) on internal:text="Button Triggering AJAX Request"i
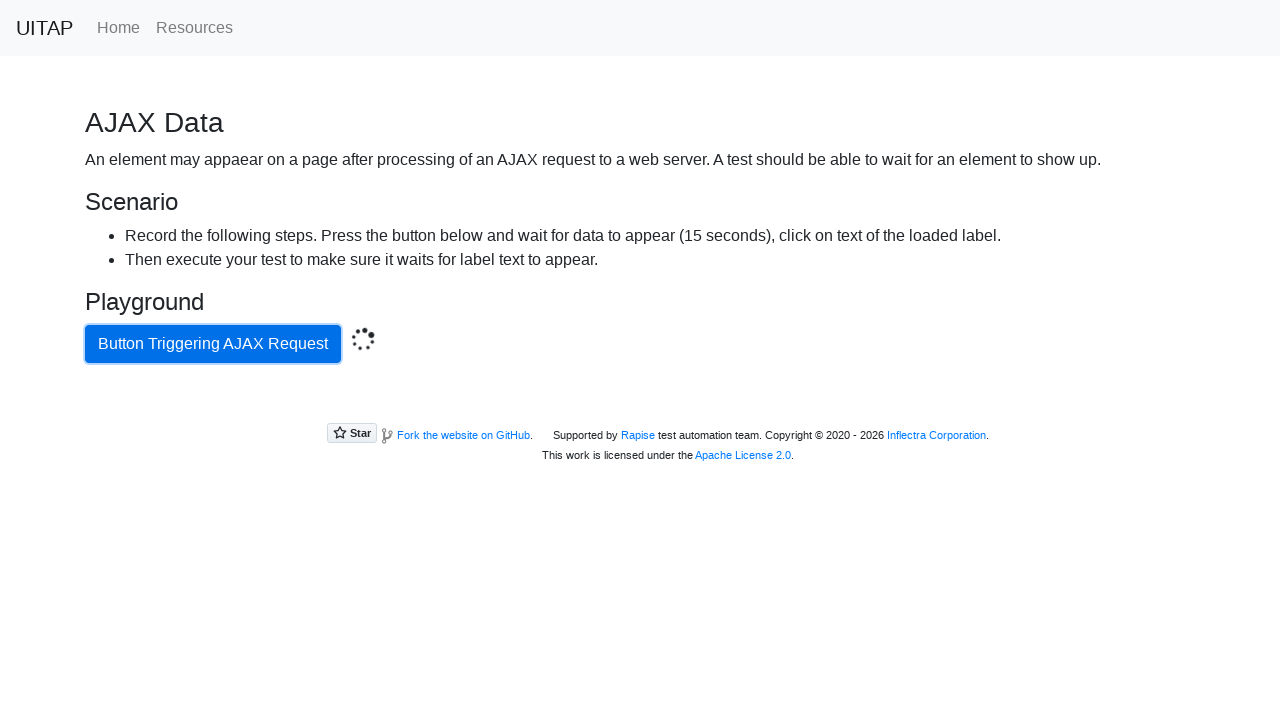

Located success message element
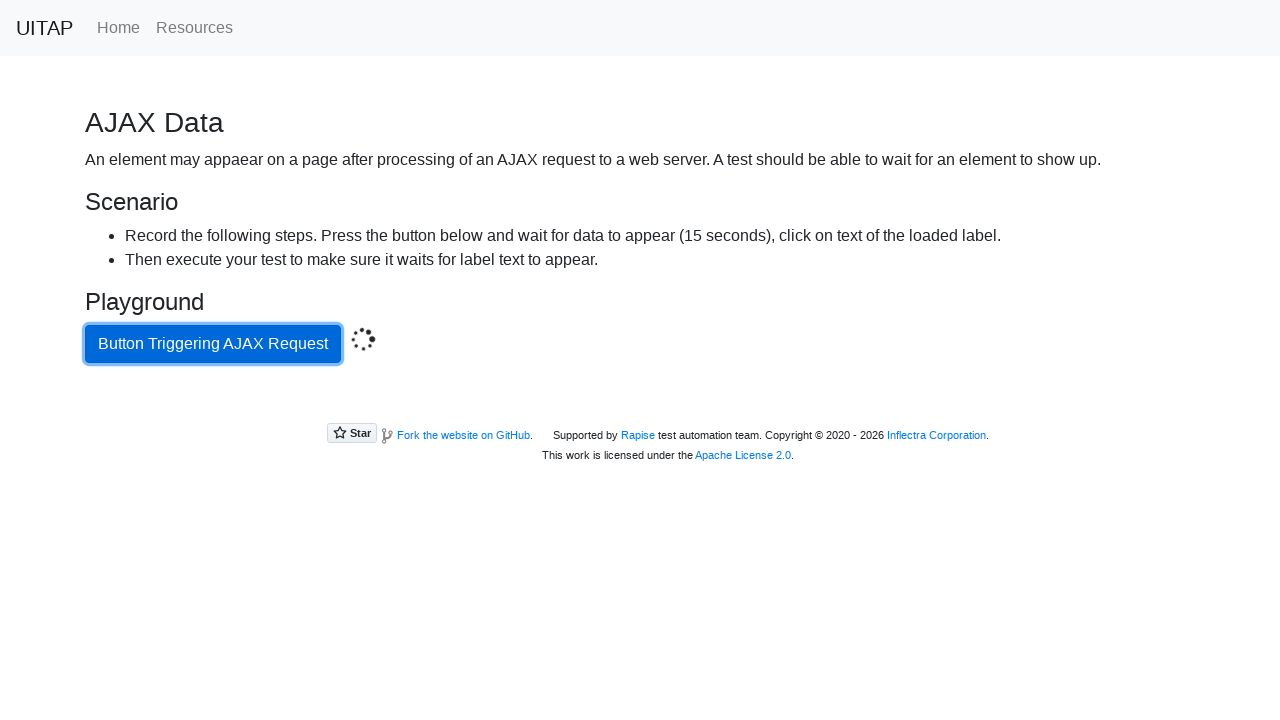

Clicked success message element at (640, 405) on .bg-success
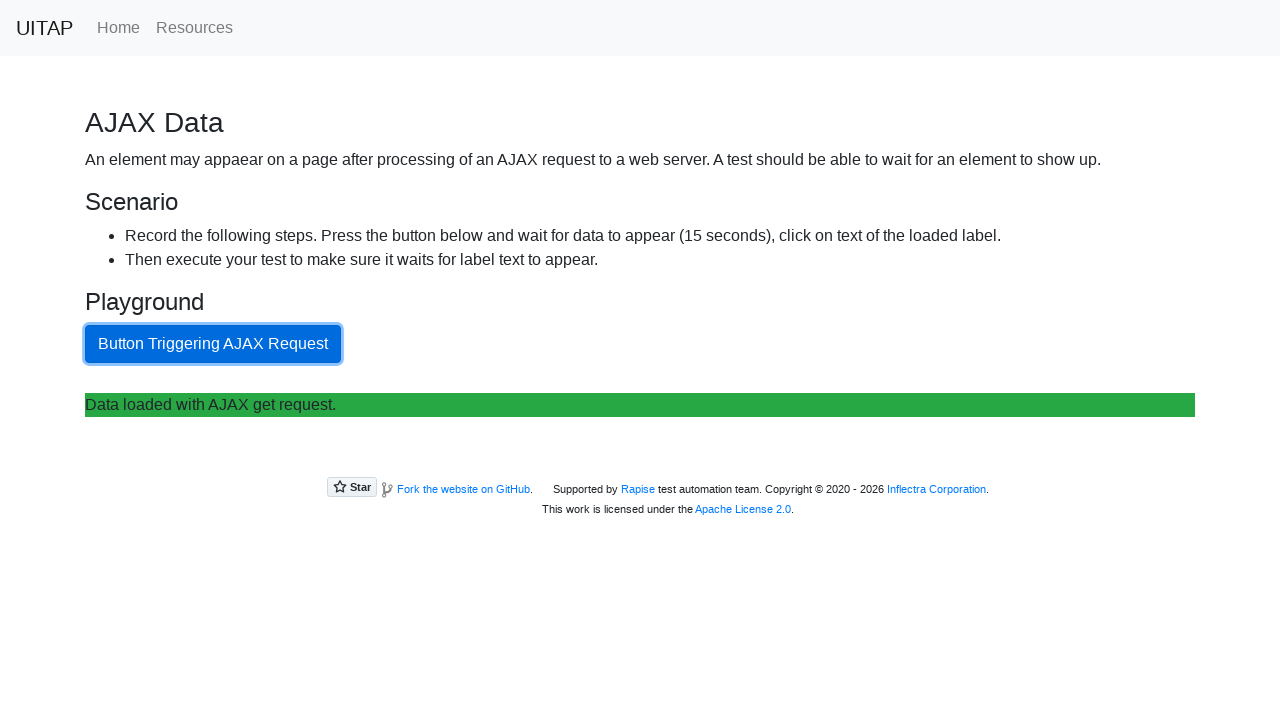

Success element is attached to DOM
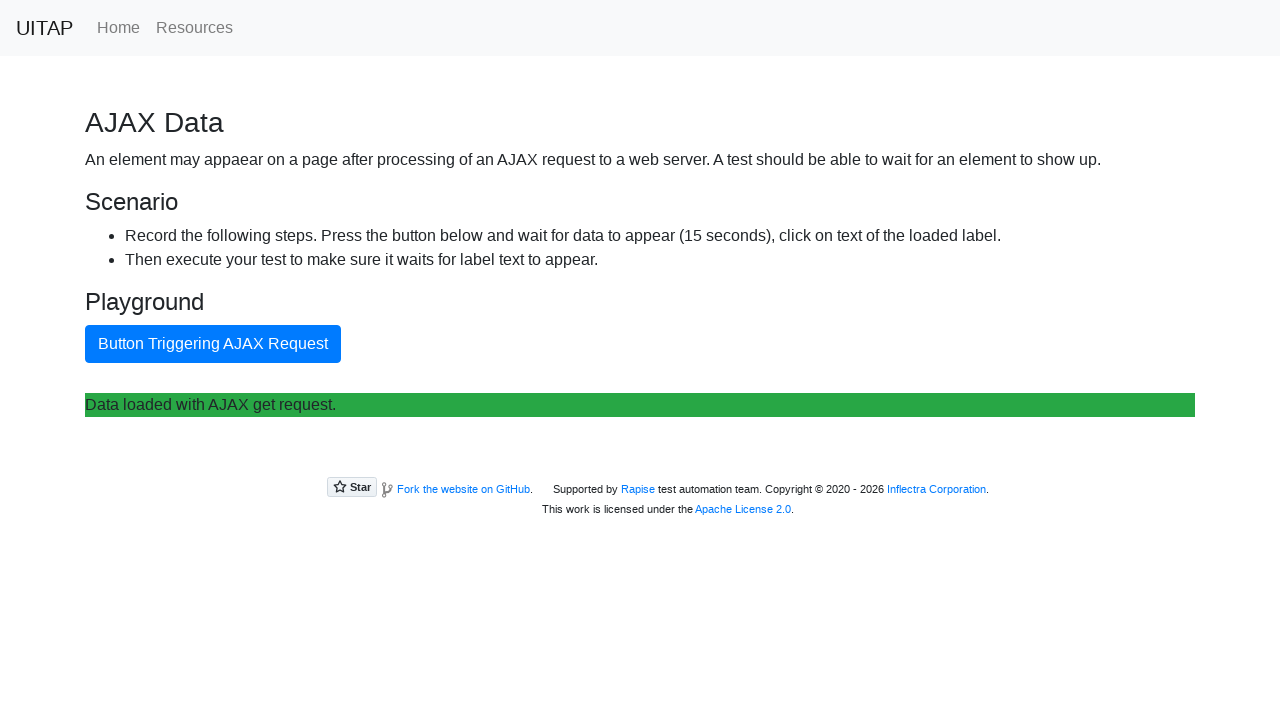

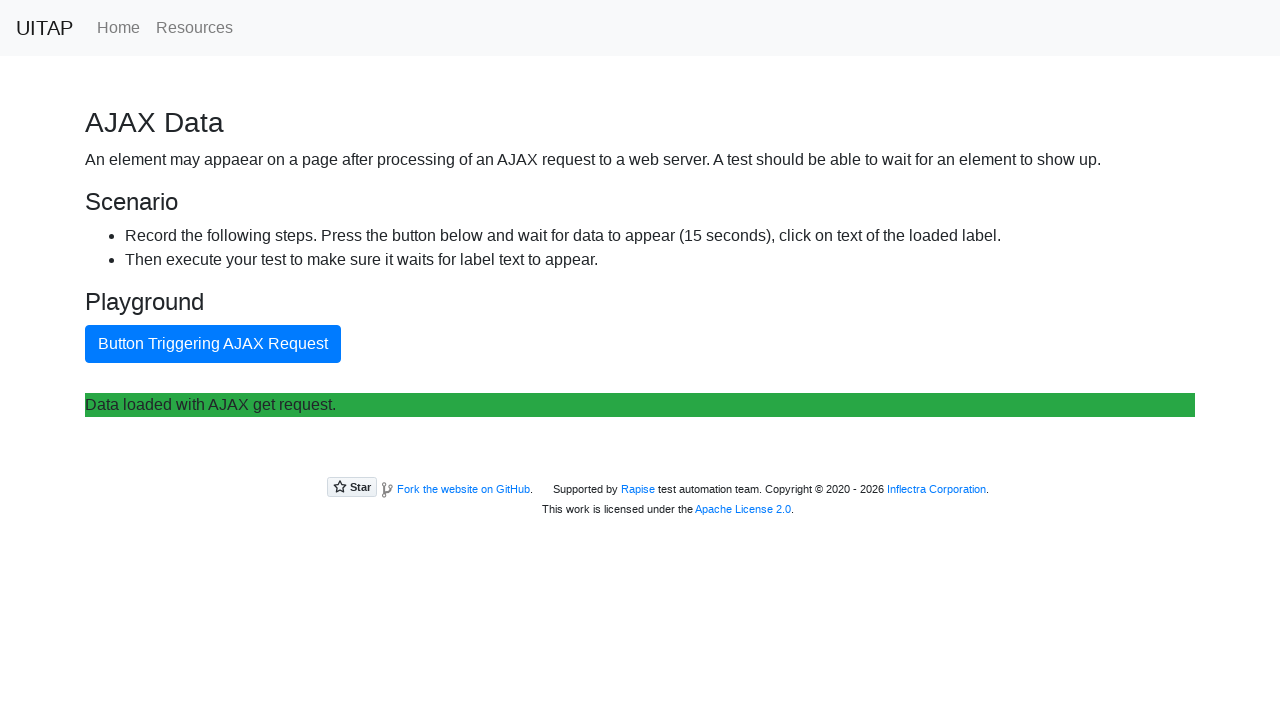